Tests the add/remove elements functionality by clicking the "Add Element" button and verifying that a "Delete" button appears

Starting URL: http://the-internet.herokuapp.com/add_remove_elements/

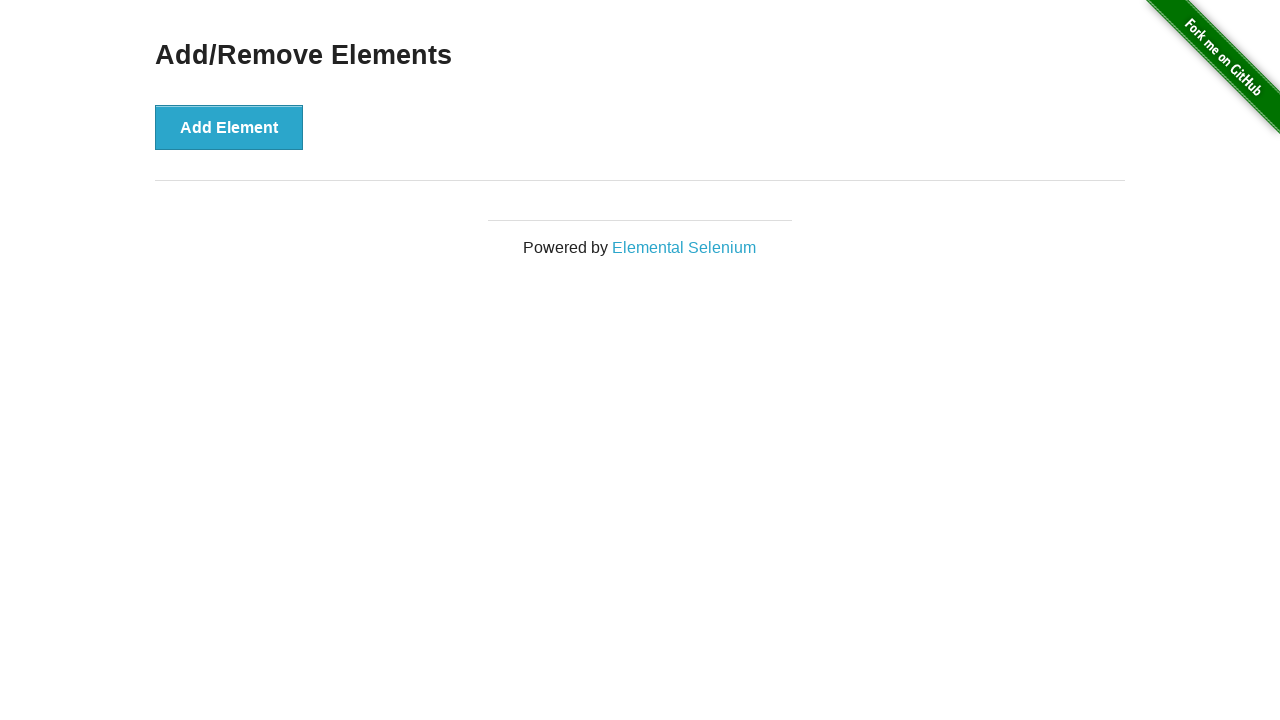

Clicked 'Add Element' button at (229, 127) on xpath=//button[text()='Add Element']
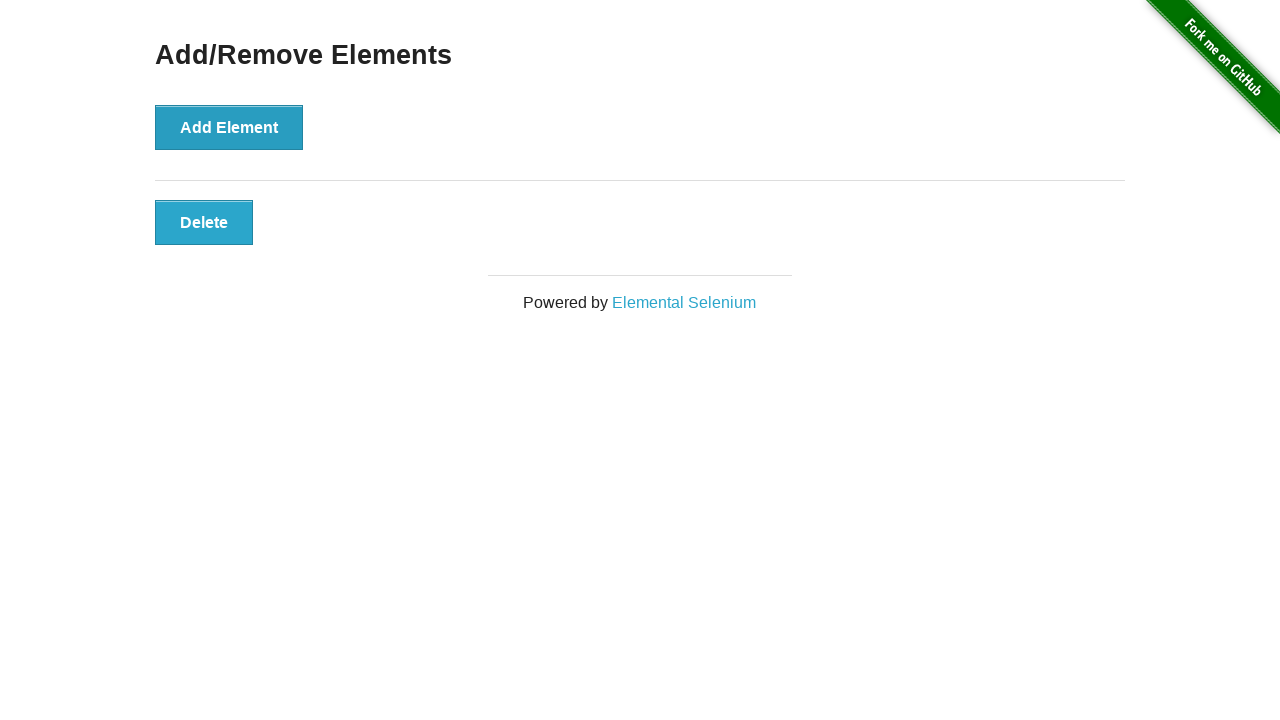

Delete button appeared after adding element
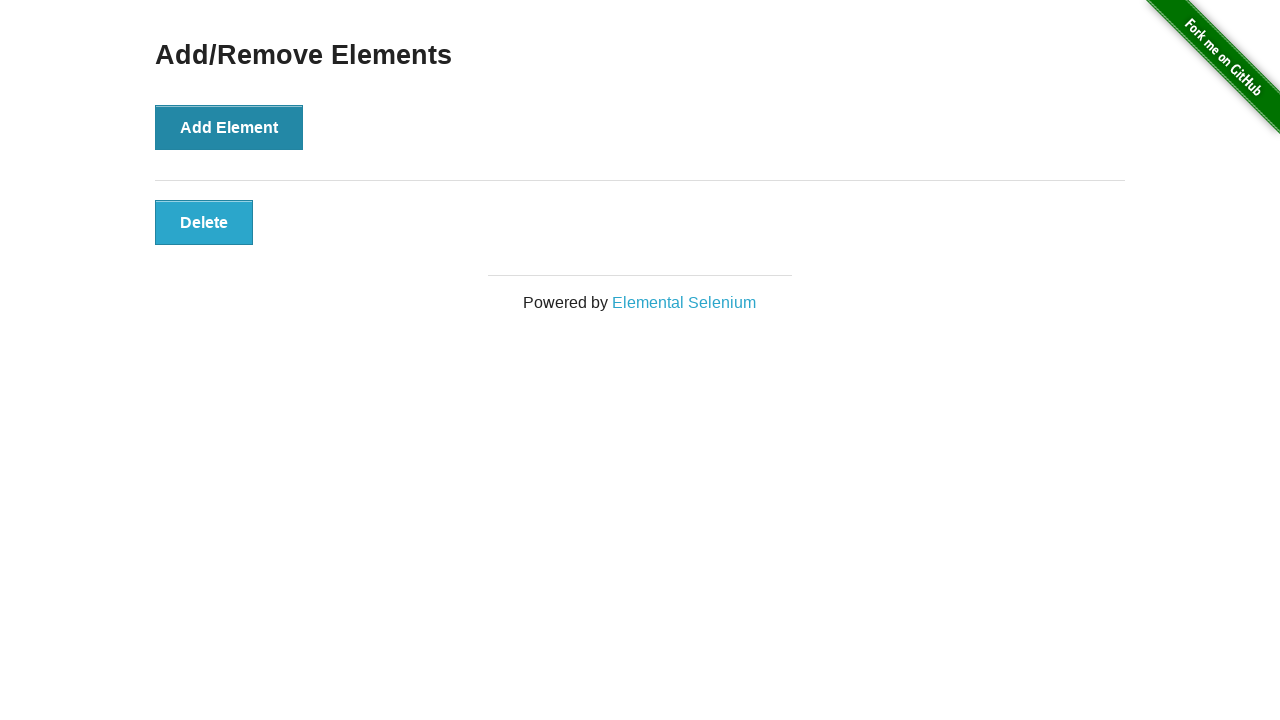

Located Delete button element
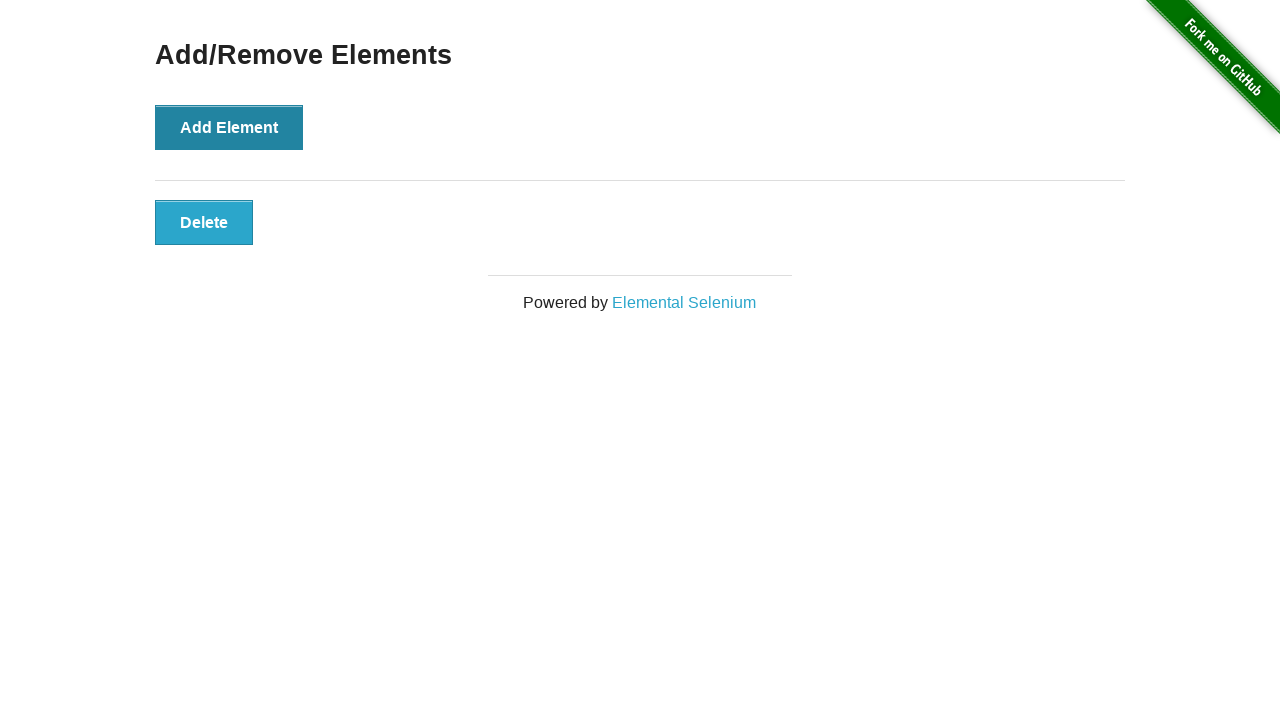

Verified Delete button text content is 'Delete'
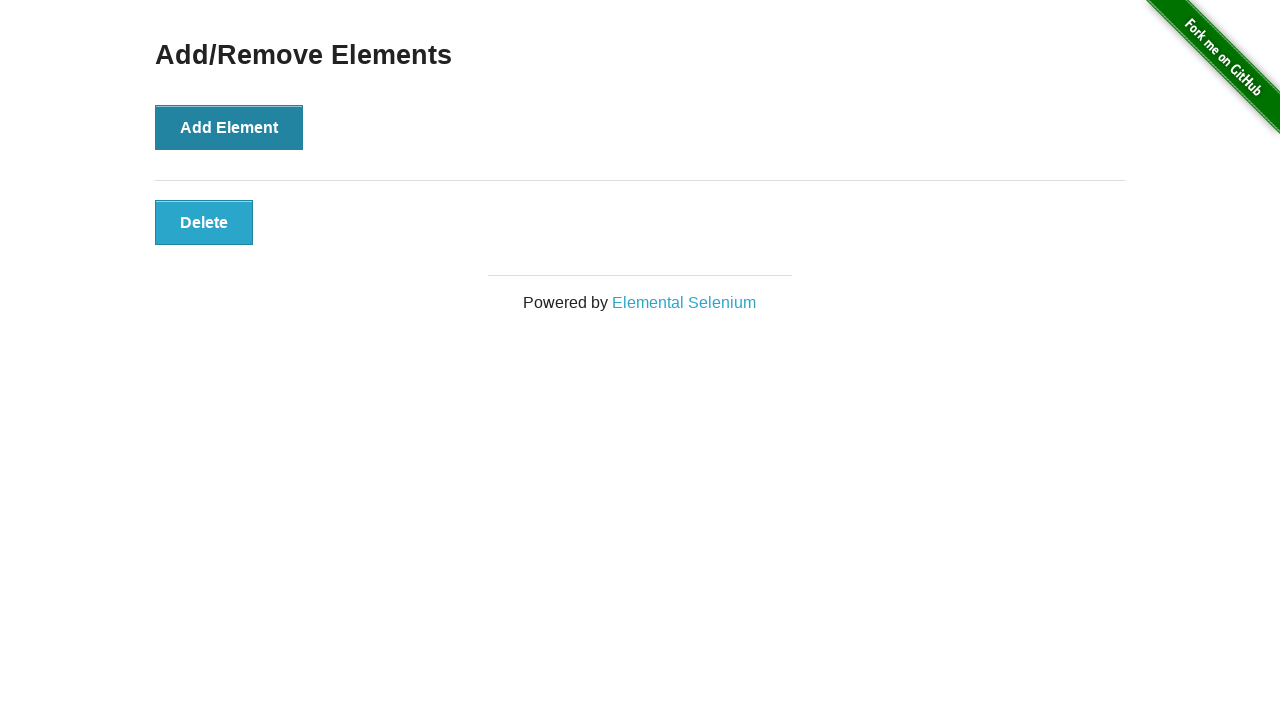

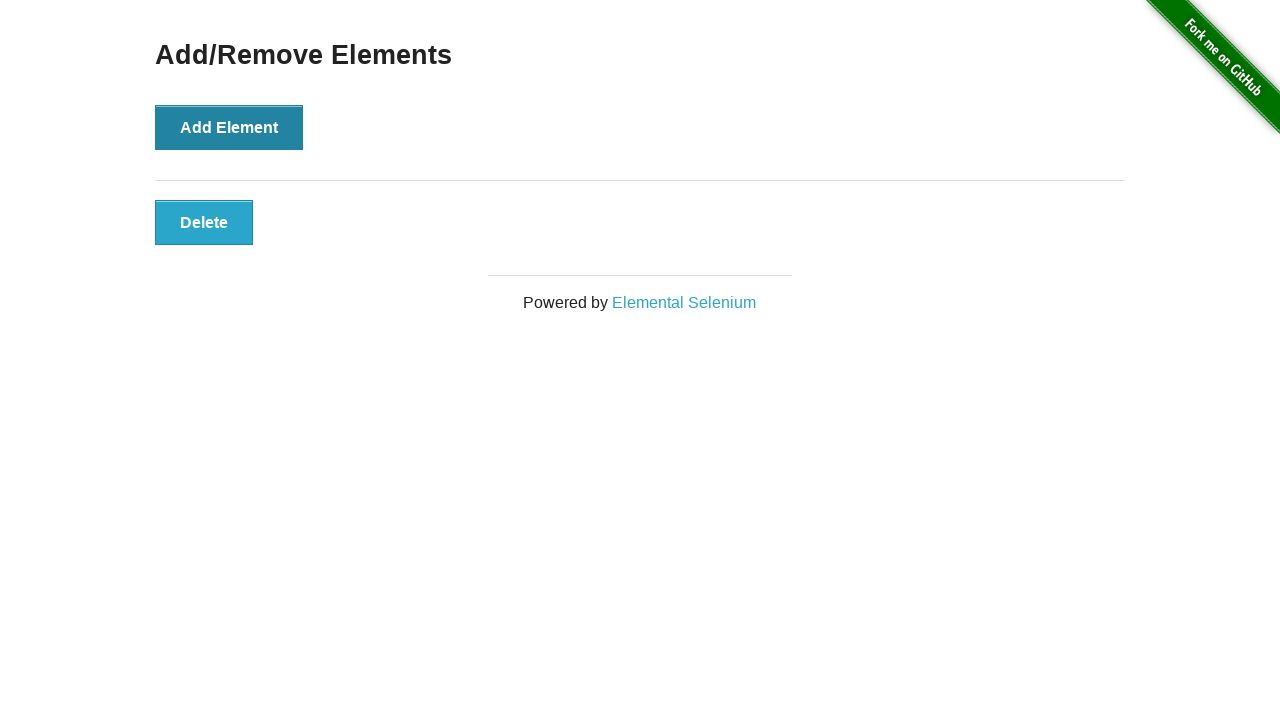